Tests the search functionality on FirstCry website by searching for toys

Starting URL: https://www.firstcry.com/

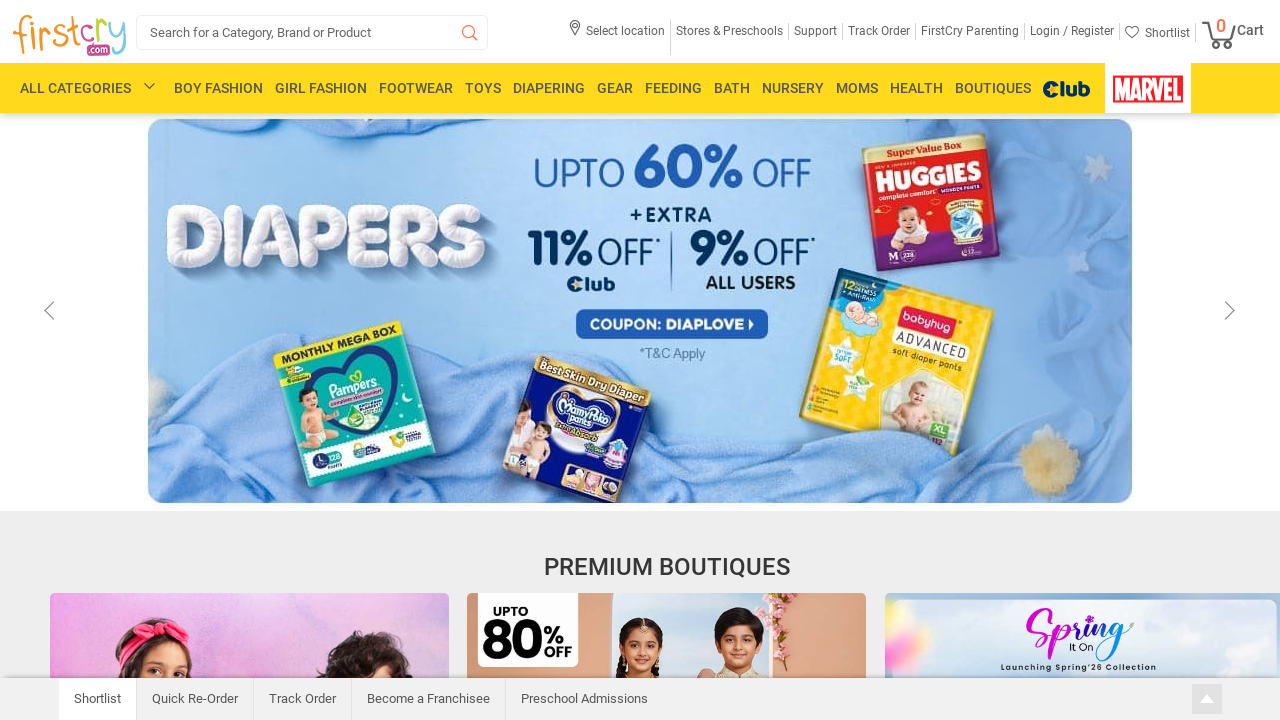

Located search box element
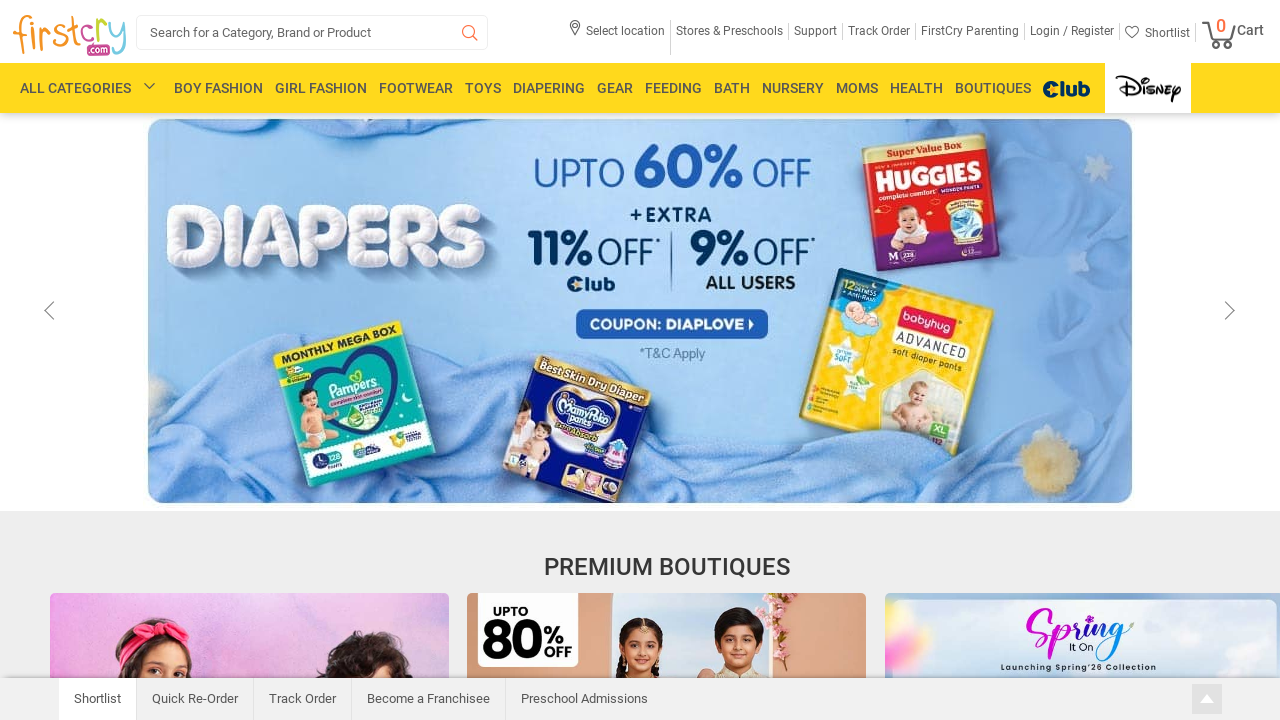

Cleared search box on #search_box
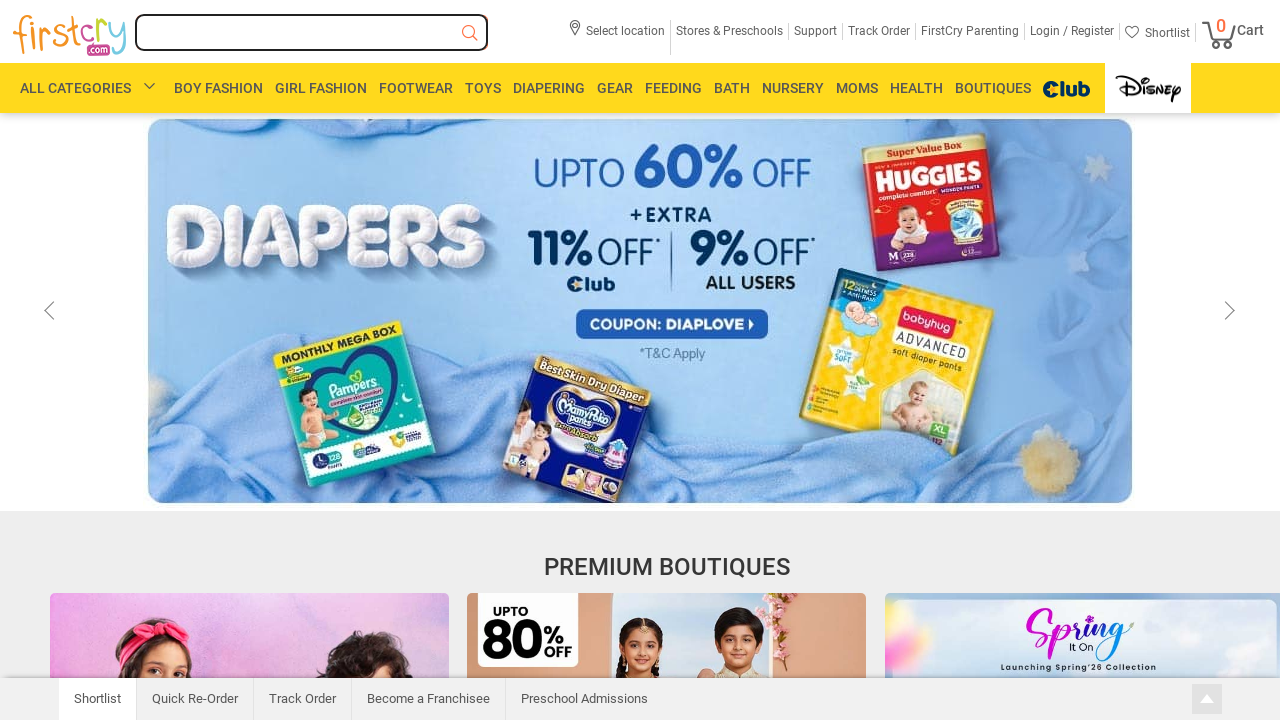

Filled search box with 'Toys' on #search_box
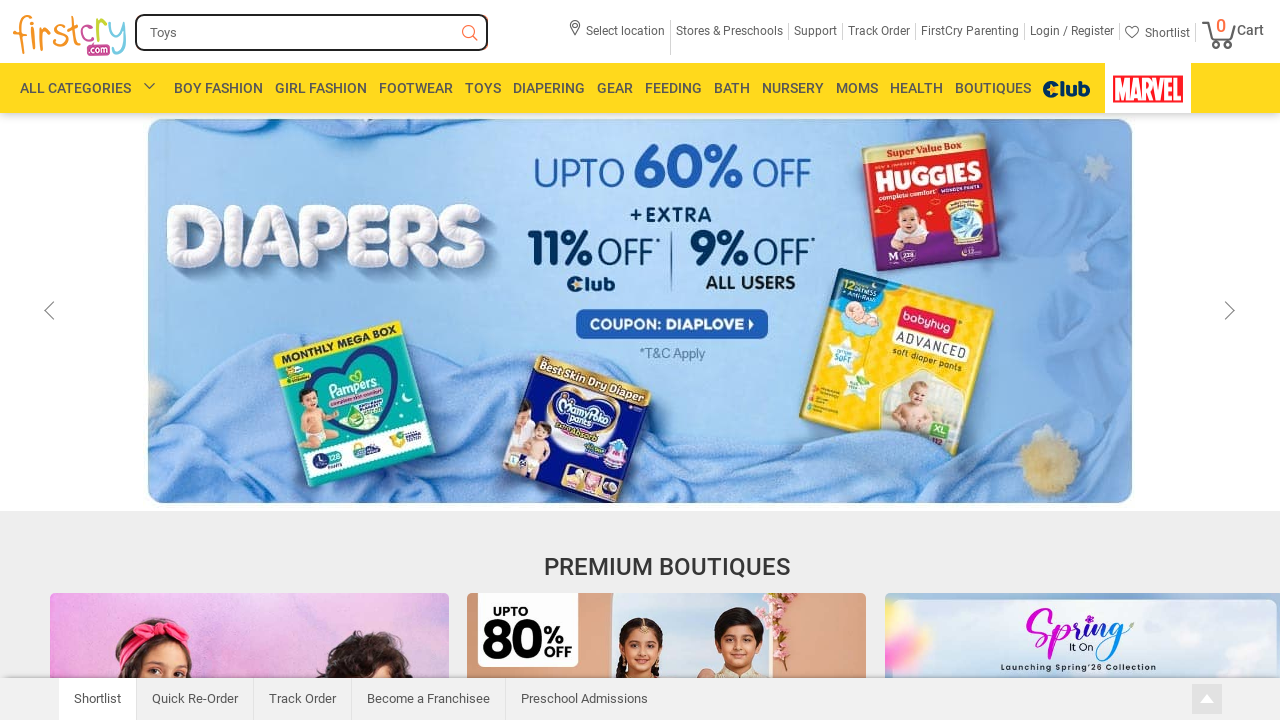

Pressed Enter to submit search for toys on #search_box
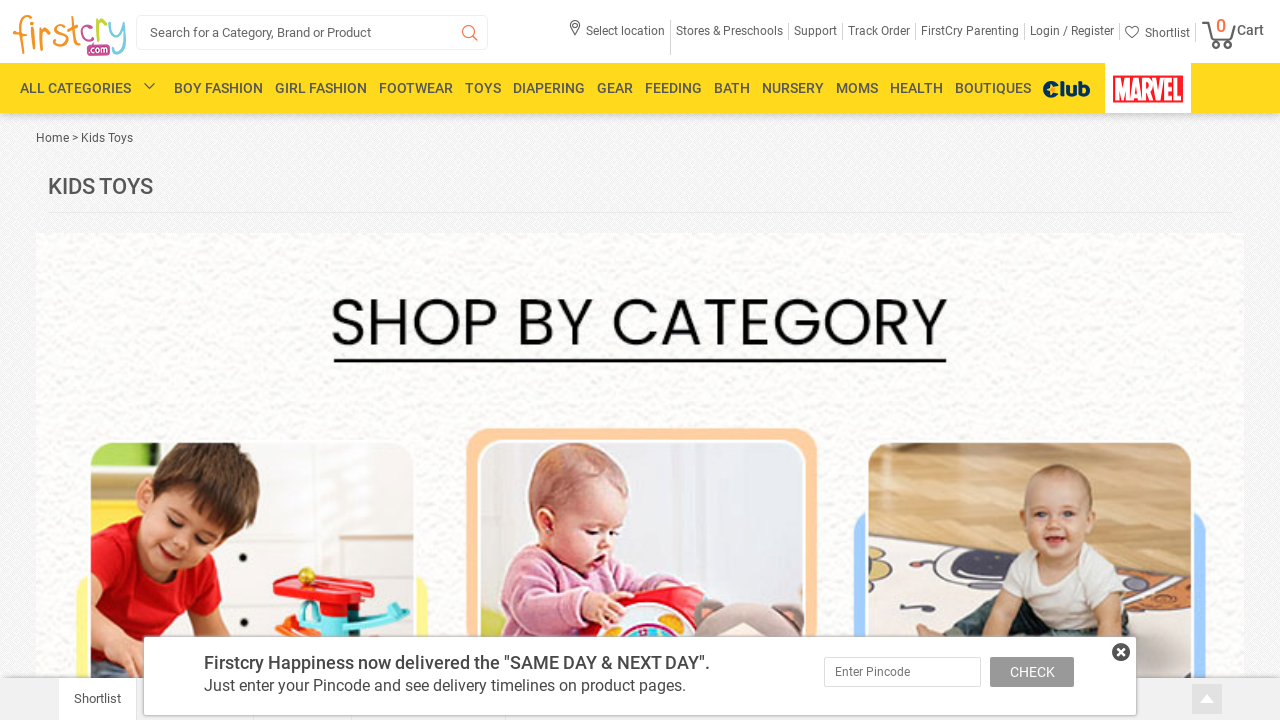

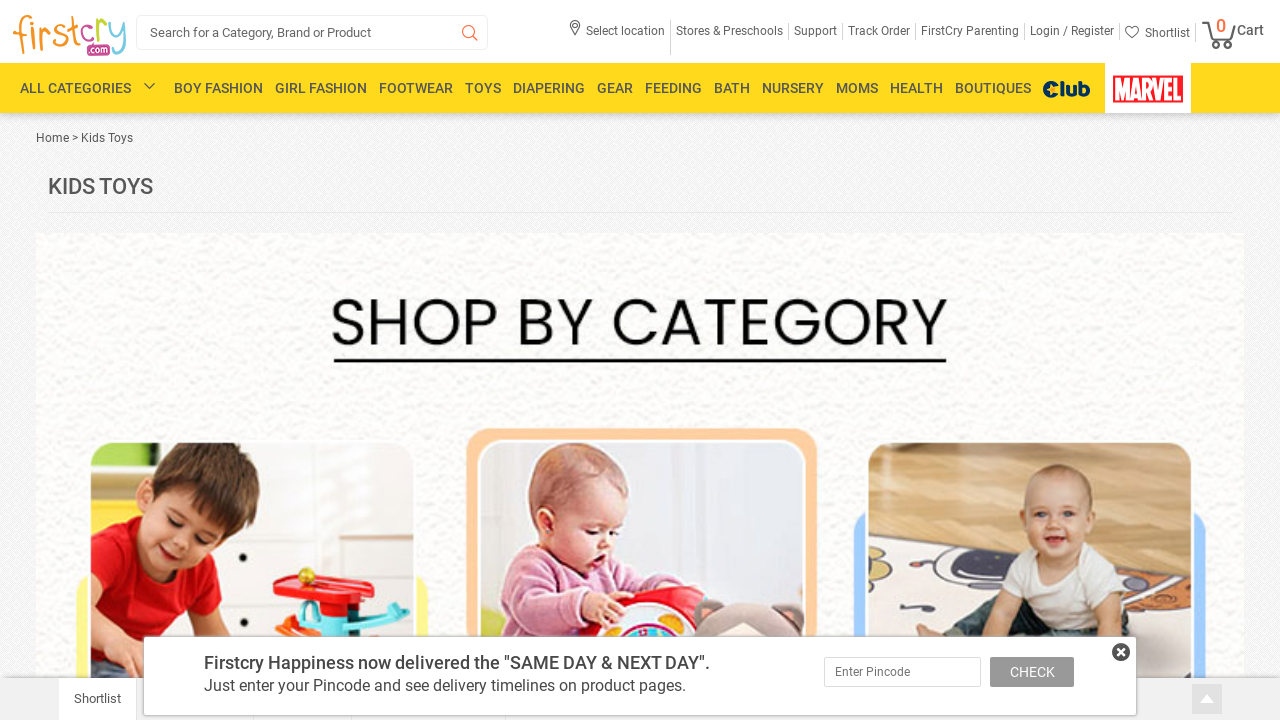